Tests dropdown select functionality by clicking a select element, choosing the "Two" option, and verifying the selection was made correctly

Starting URL: https://www.selenium.dev/selenium/web/web-form.html

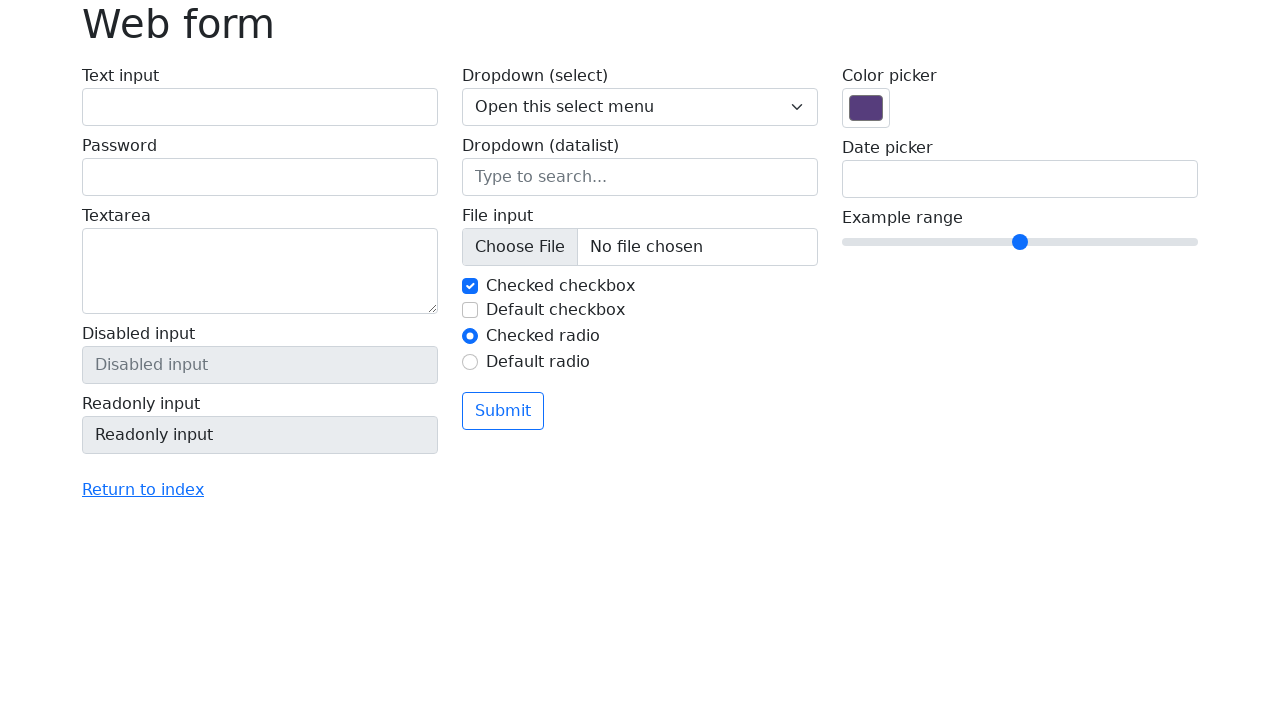

Clicked on the dropdown select element at (640, 107) on select.form-select
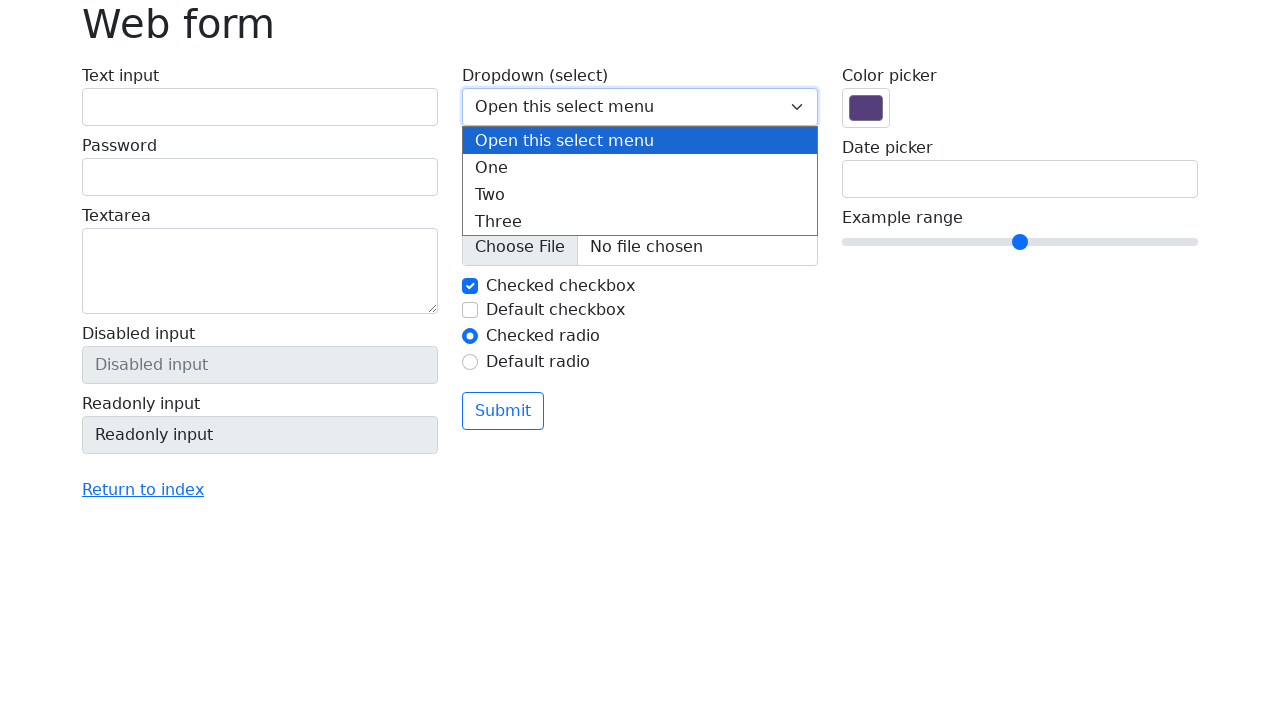

Selected 'Two' option from the dropdown on select.form-select
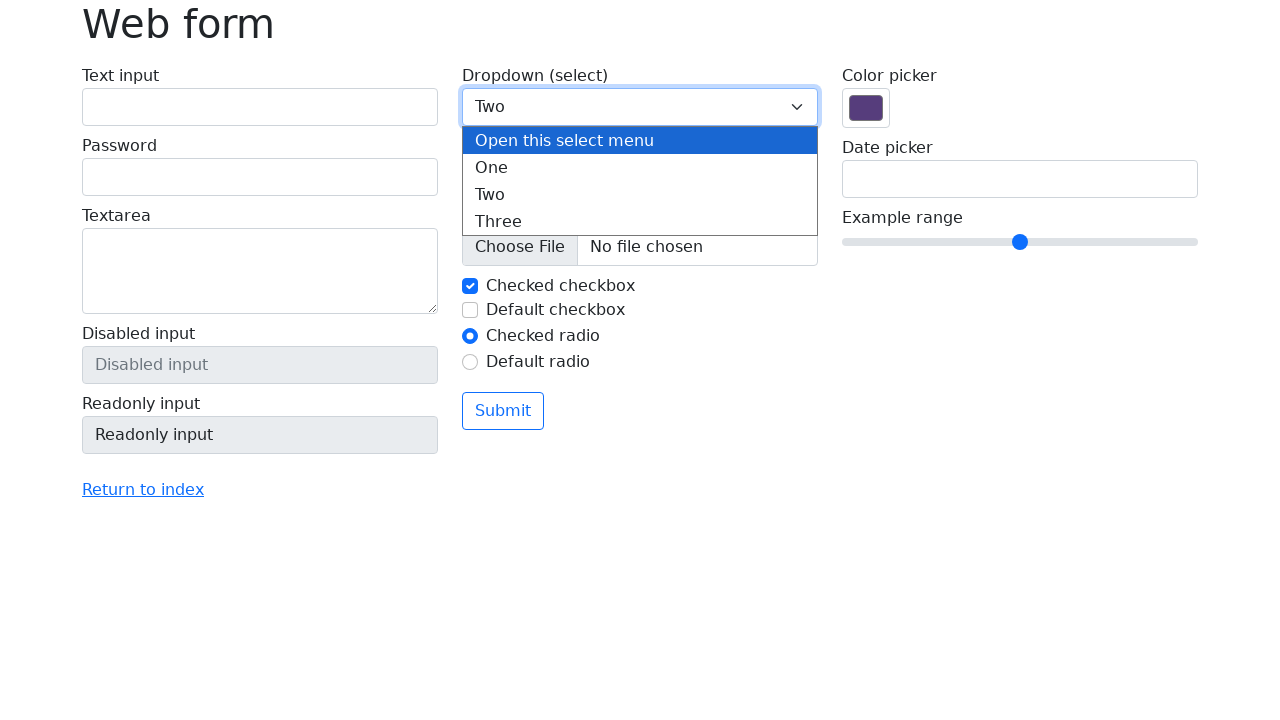

Verified that the dropdown selection was made successfully
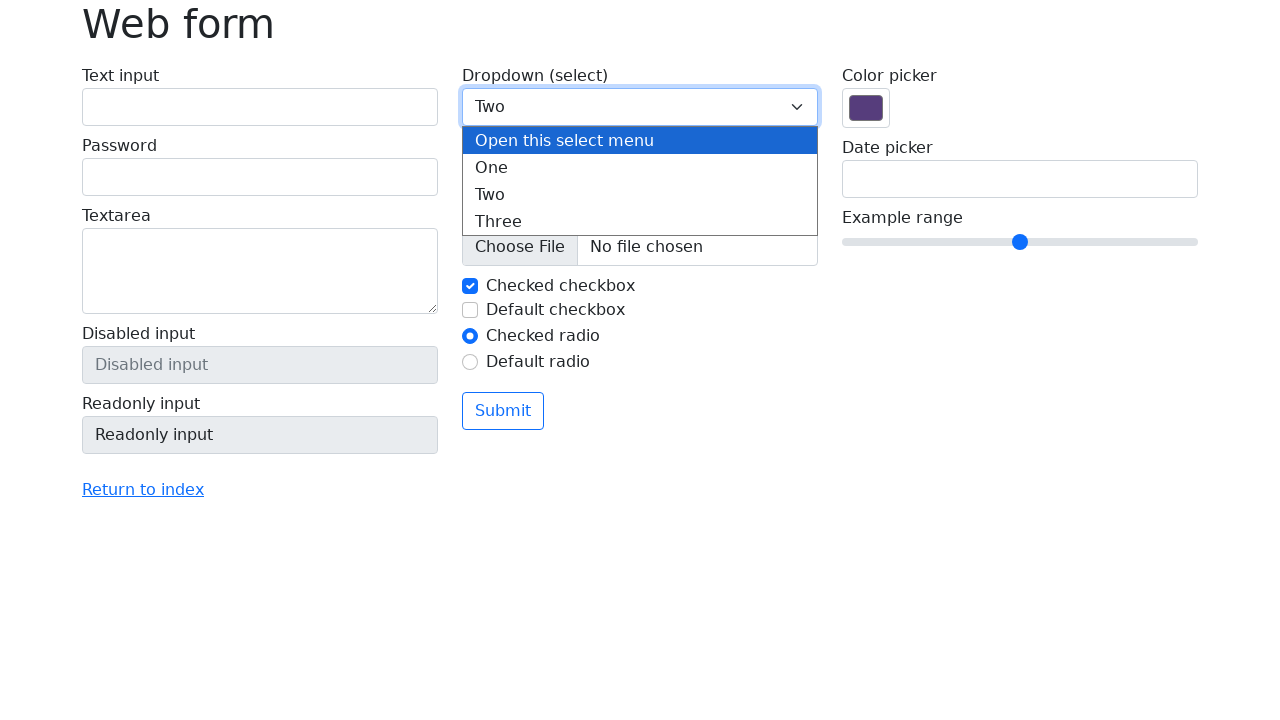

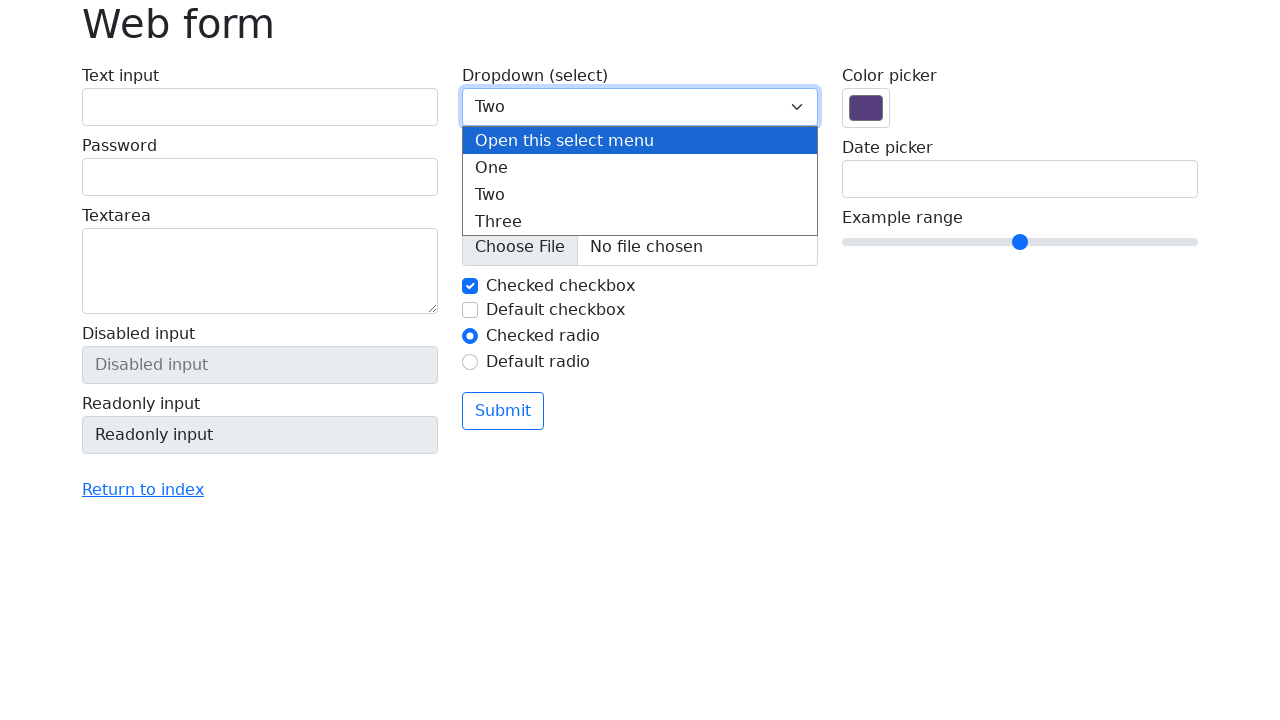